Tests interaction with hidden layers by navigating to Hidden Layers page and clicking the green button

Starting URL: http://uitestingplayground.com/

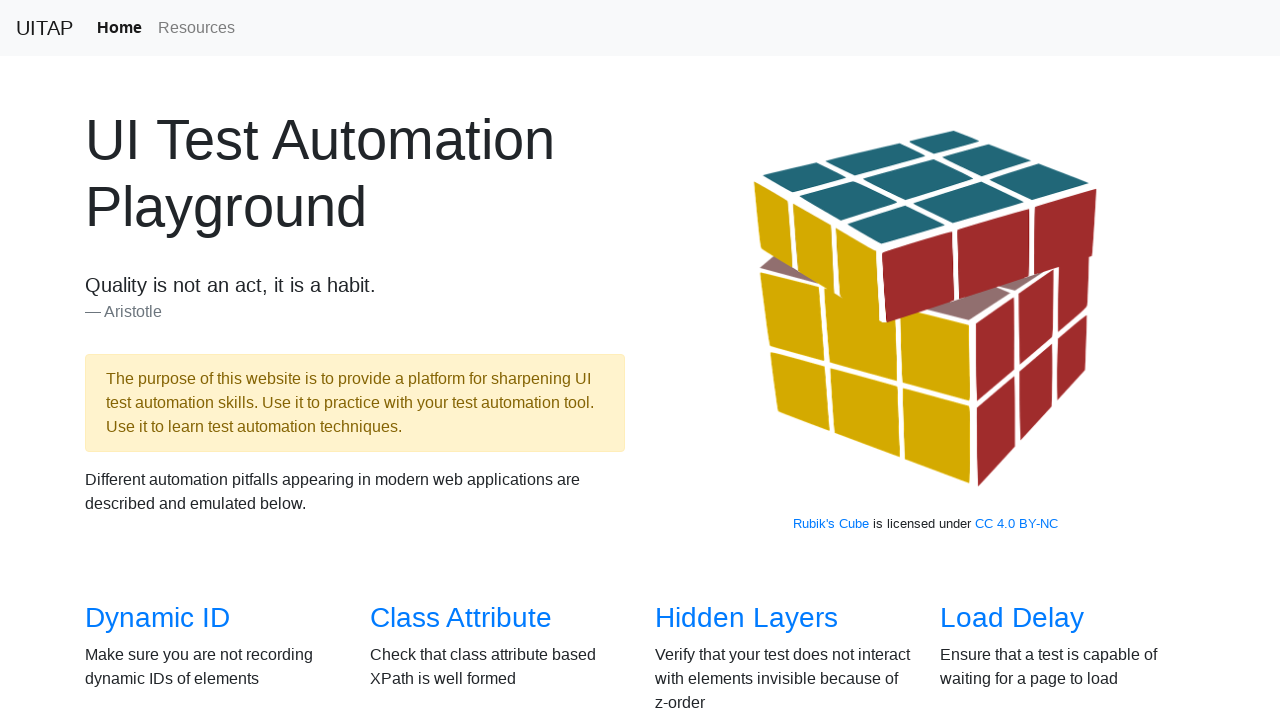

Clicked on Hidden Layers link to navigate to the Hidden Layers page at (746, 618) on internal:role=link[name="Hidden Layers"i]
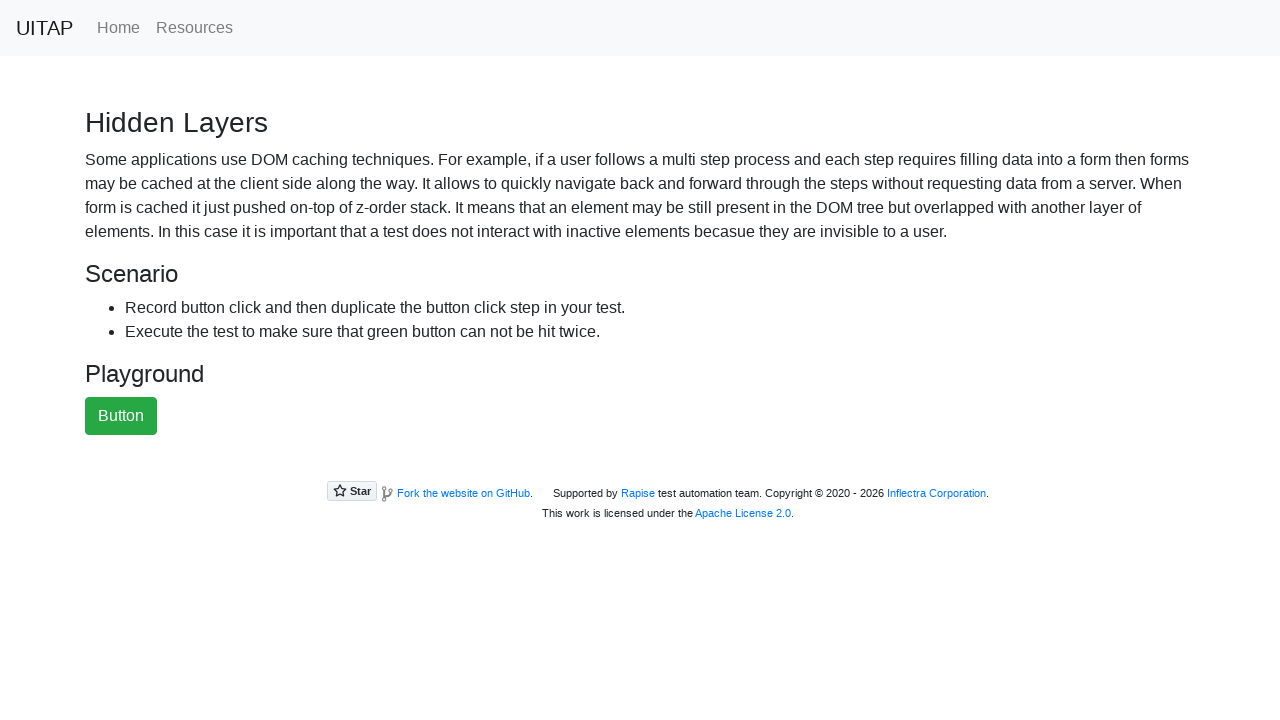

Clicked the green button on the Hidden Layers page at (121, 416) on #greenButton
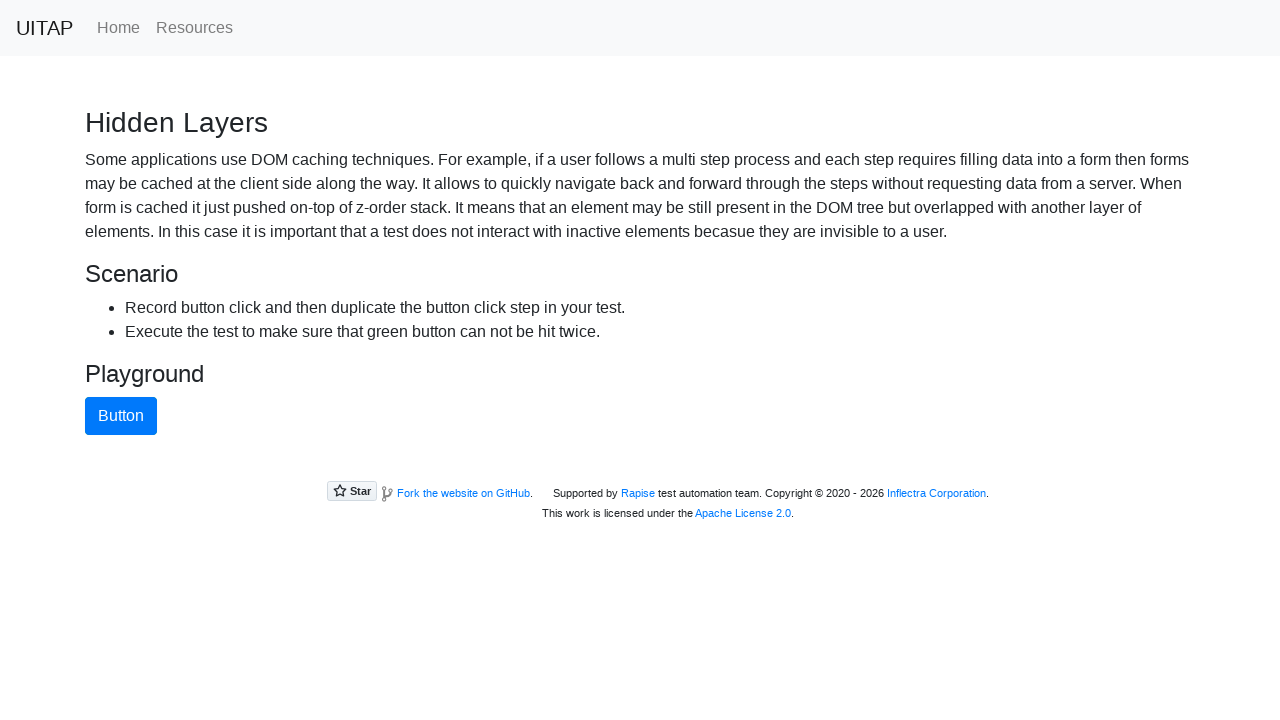

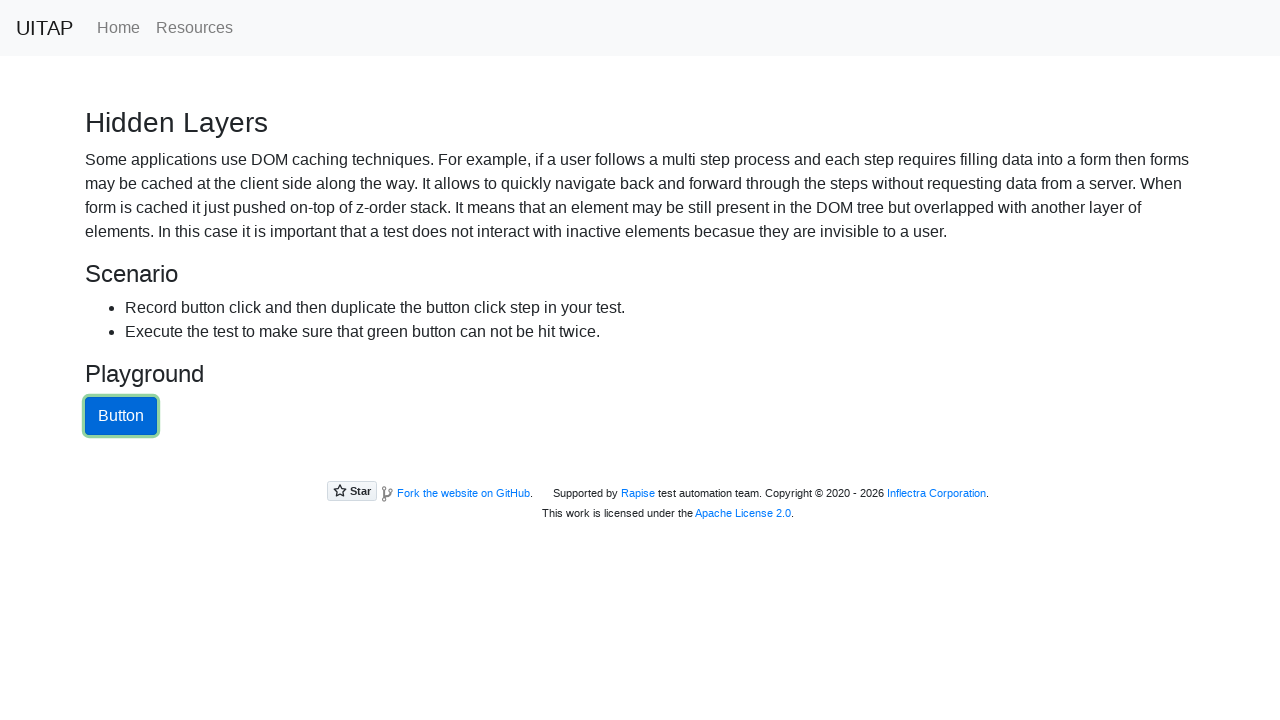